Tests triangle calculator with right triangle inputs (angle B = 90 degrees) - Edge browser version.

Starting URL: https://www.calculator.net/triangle-calculator.html

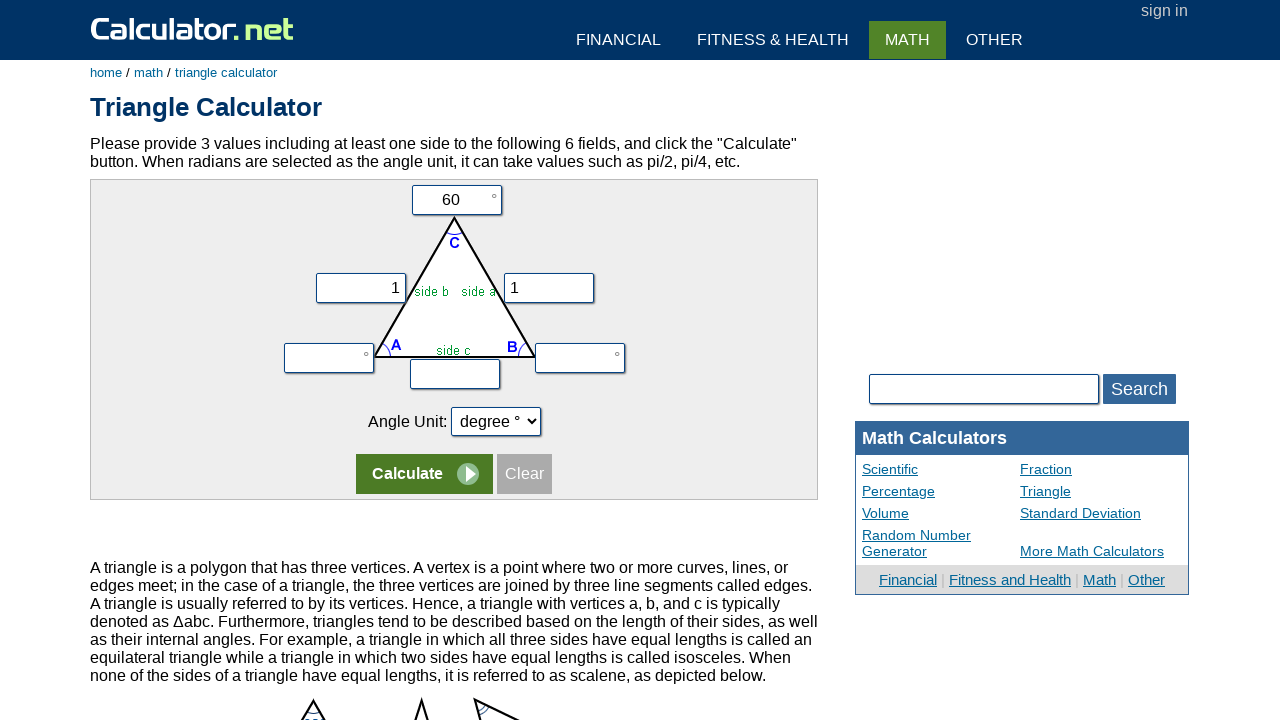

Clicked first row of triangle input form at (454, 200) on form:nth-child(1) tr:nth-child(1) > td
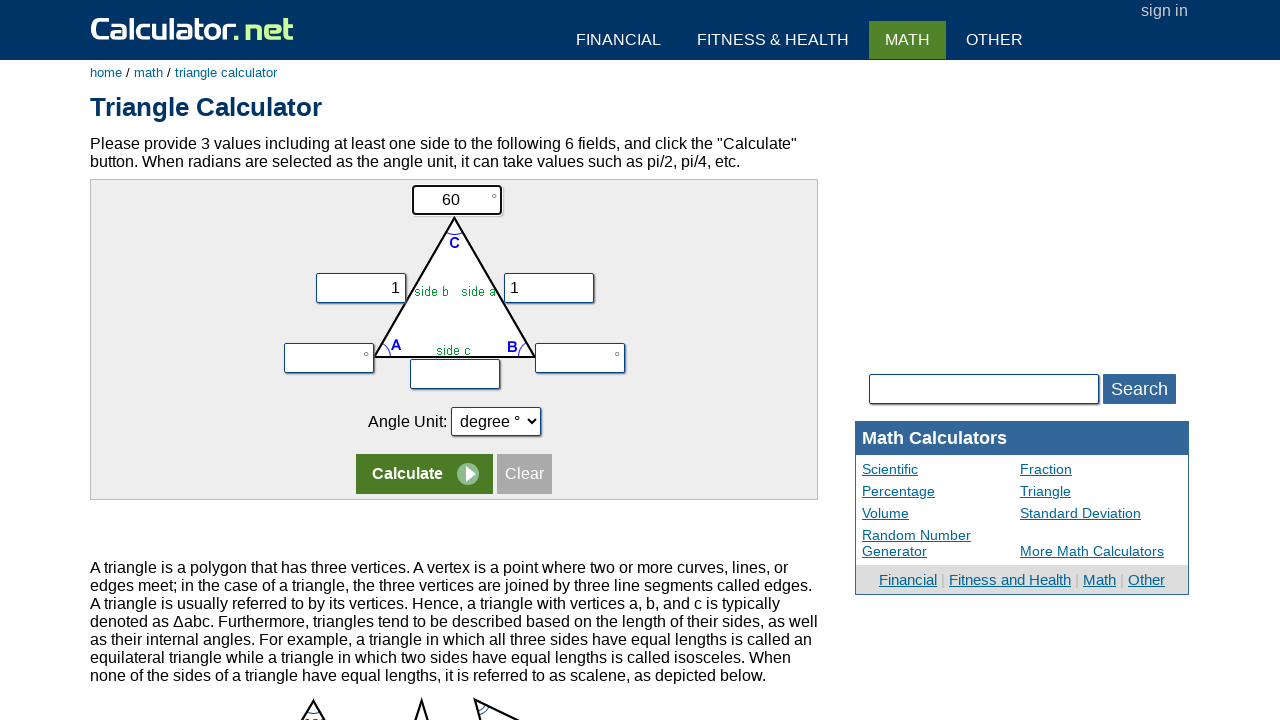

Clicked second row of triangle input form at (454, 279) on form:nth-child(1) tr:nth-child(2)
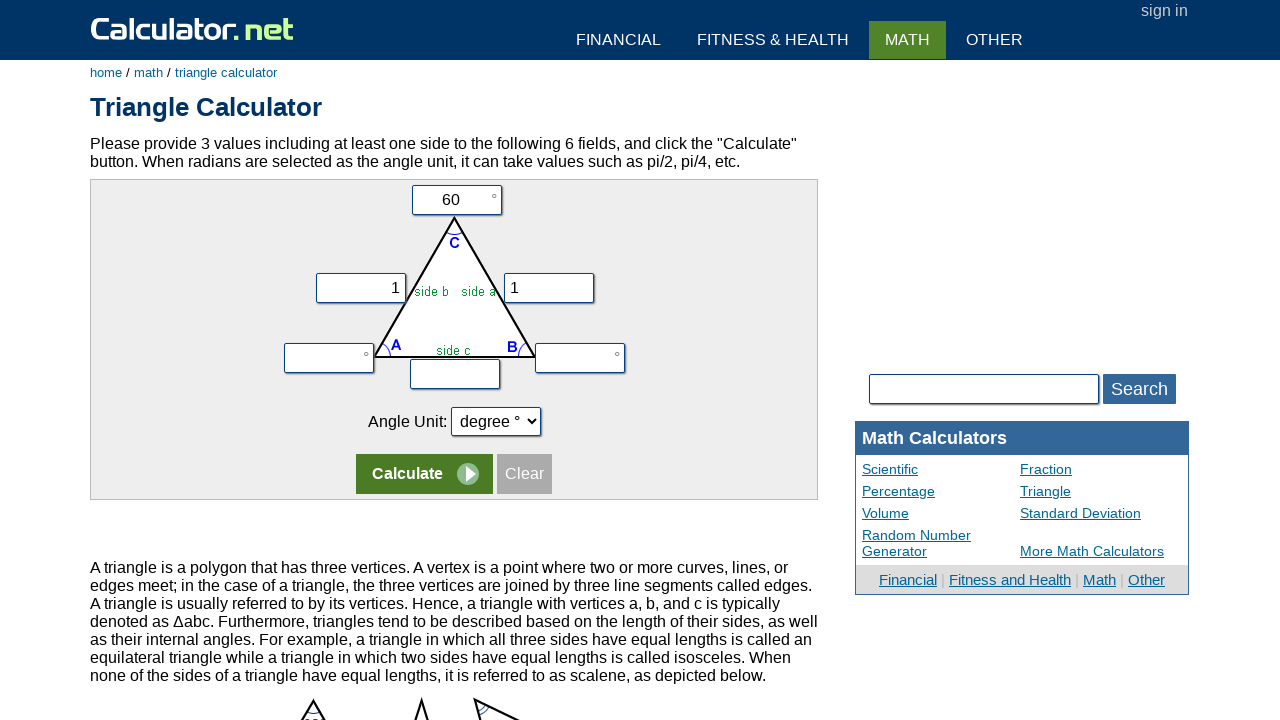

Filled vy field with 0 on input[name='vy']
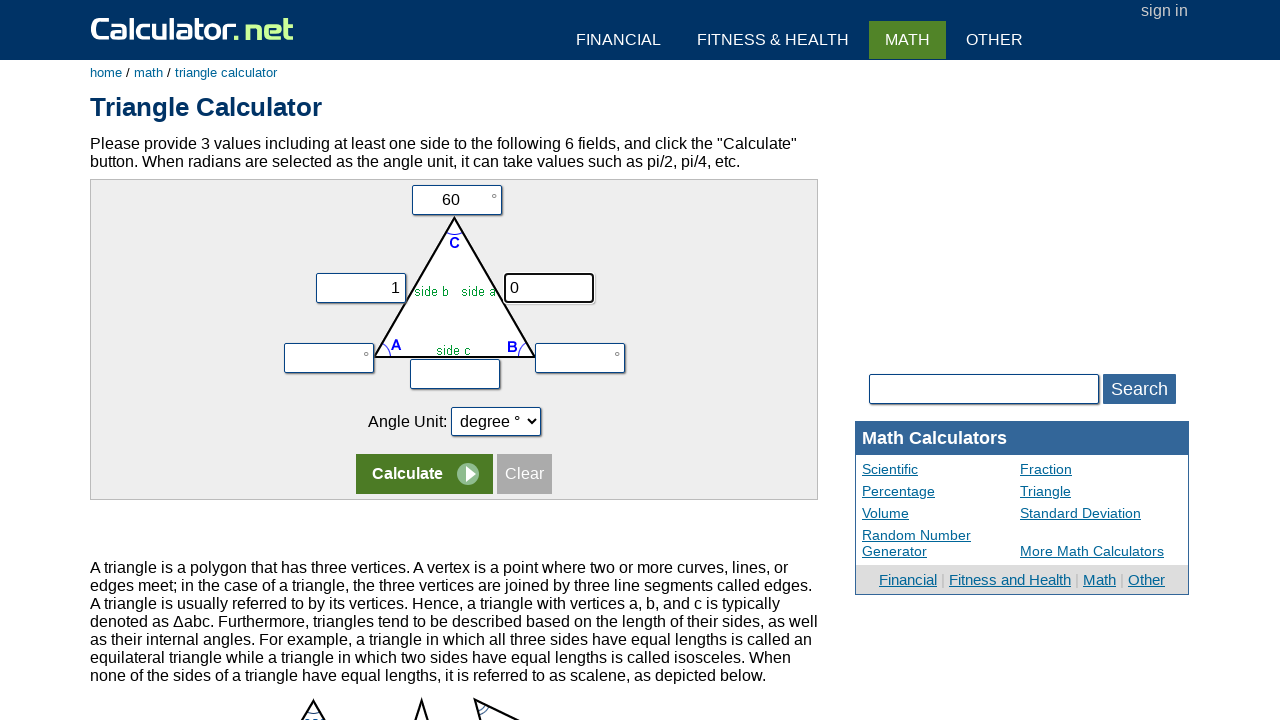

Clicked vb (angle B) input field at (580, 358) on input[name='vb']
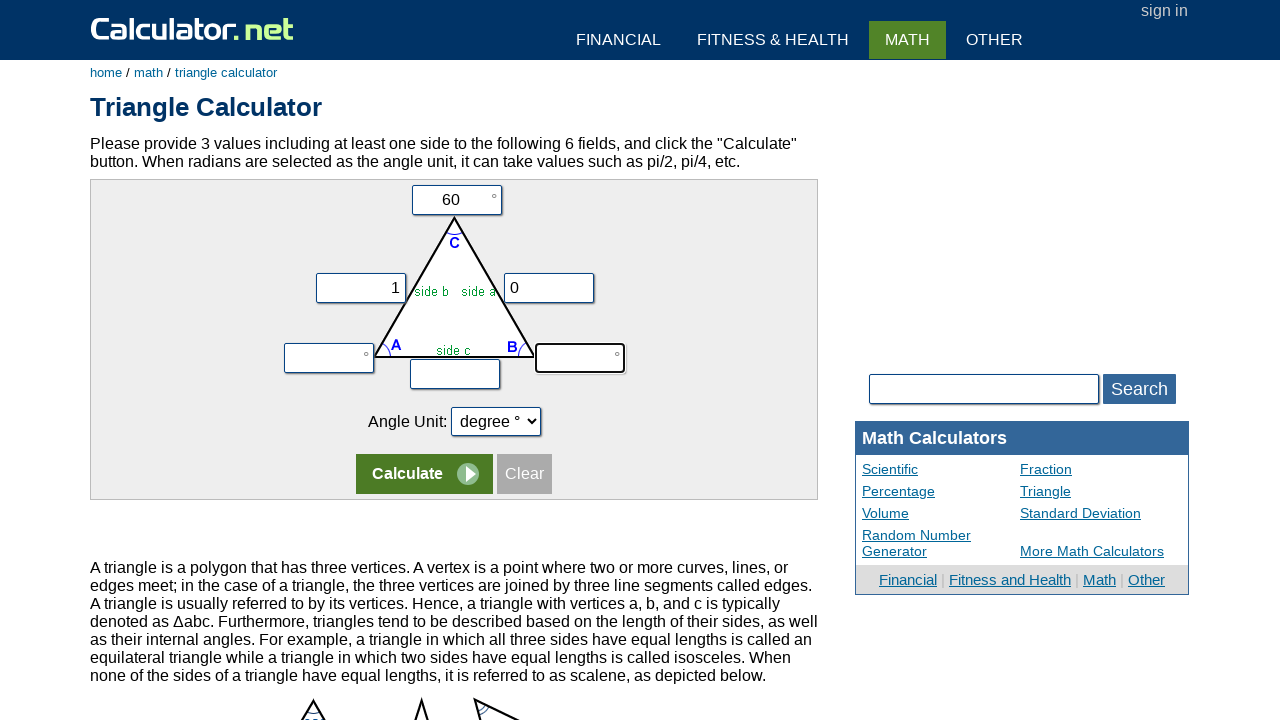

Filled vb field with 90 degrees (right angle) on input[name='vb']
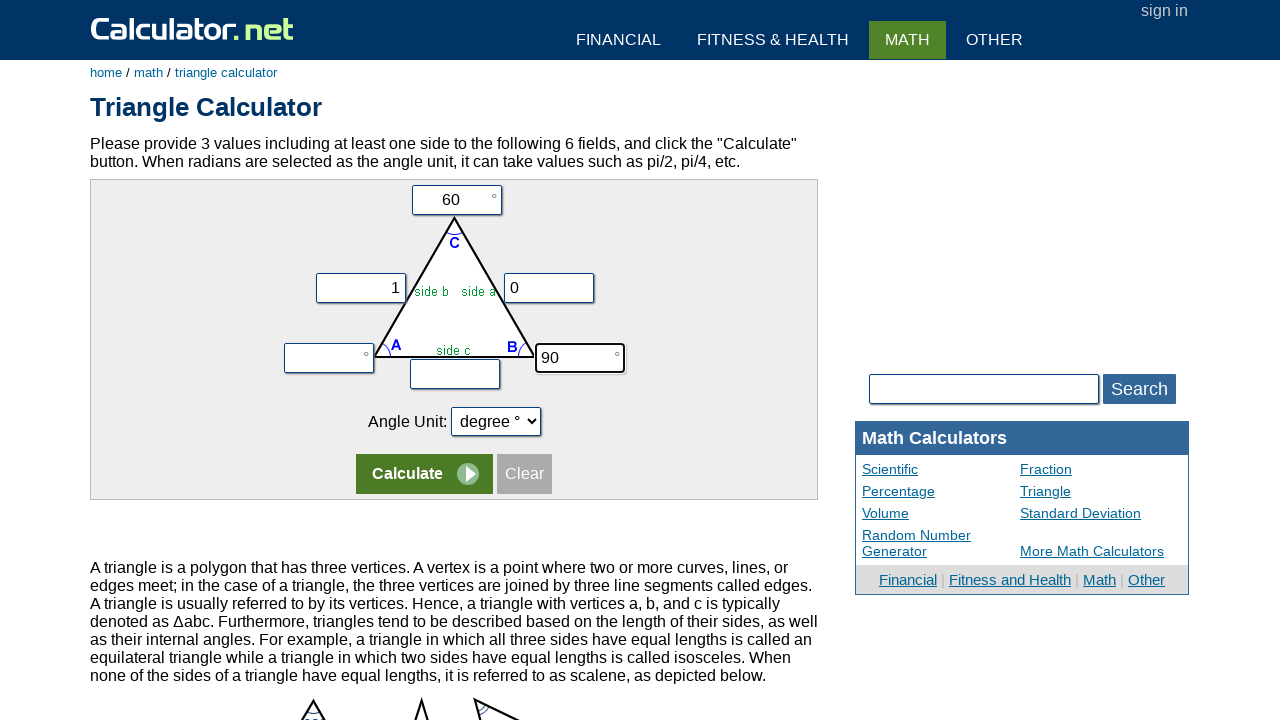

Clicked calculate button to compute triangle results at (424, 474) on input[name='x']
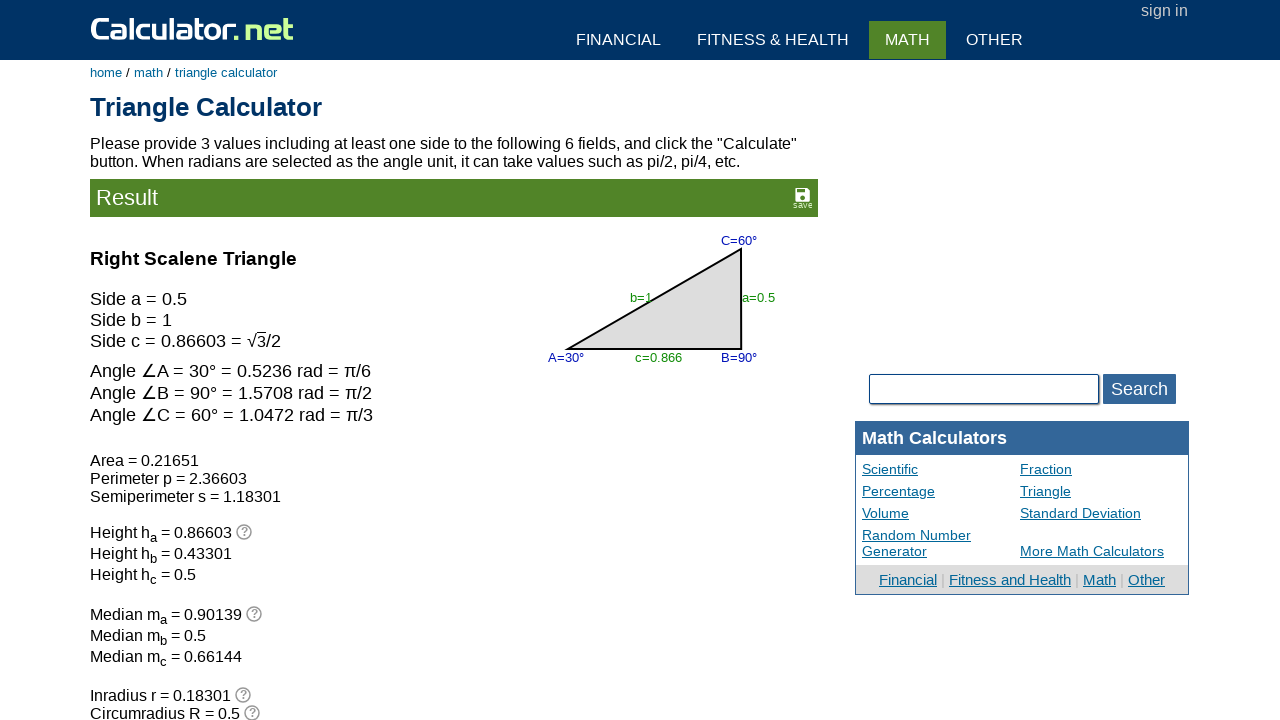

Results loaded and displayed
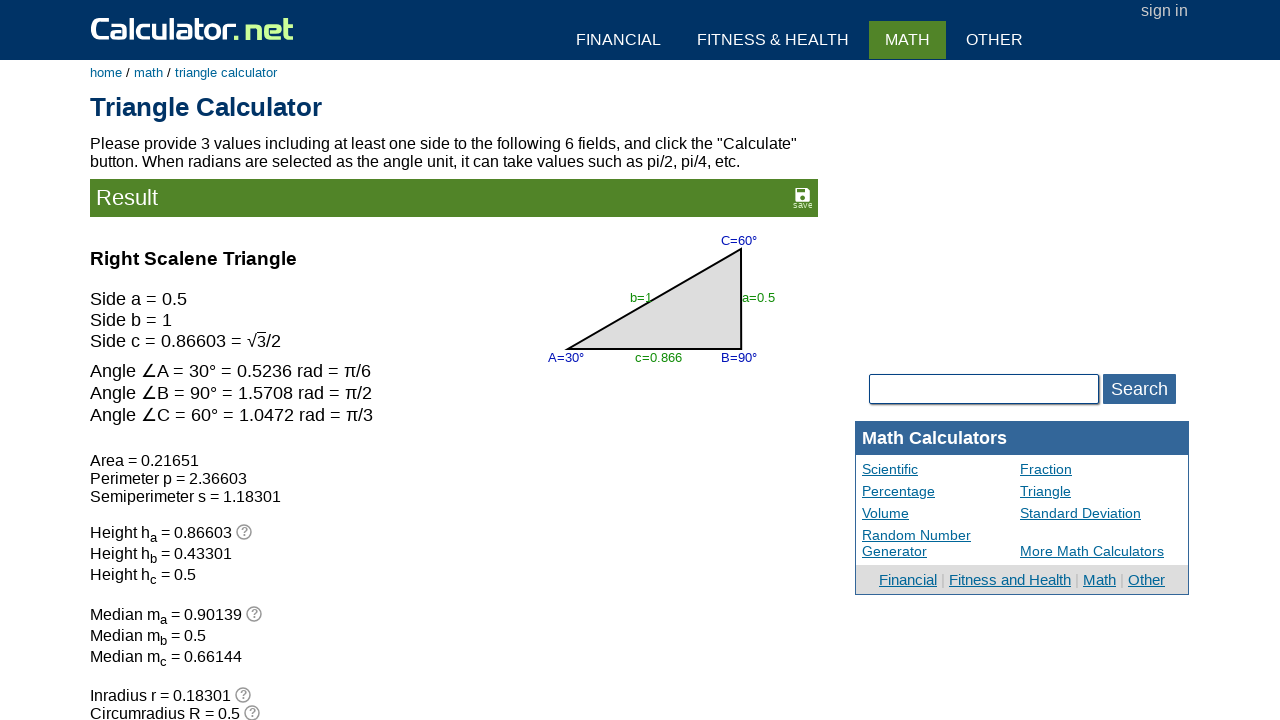

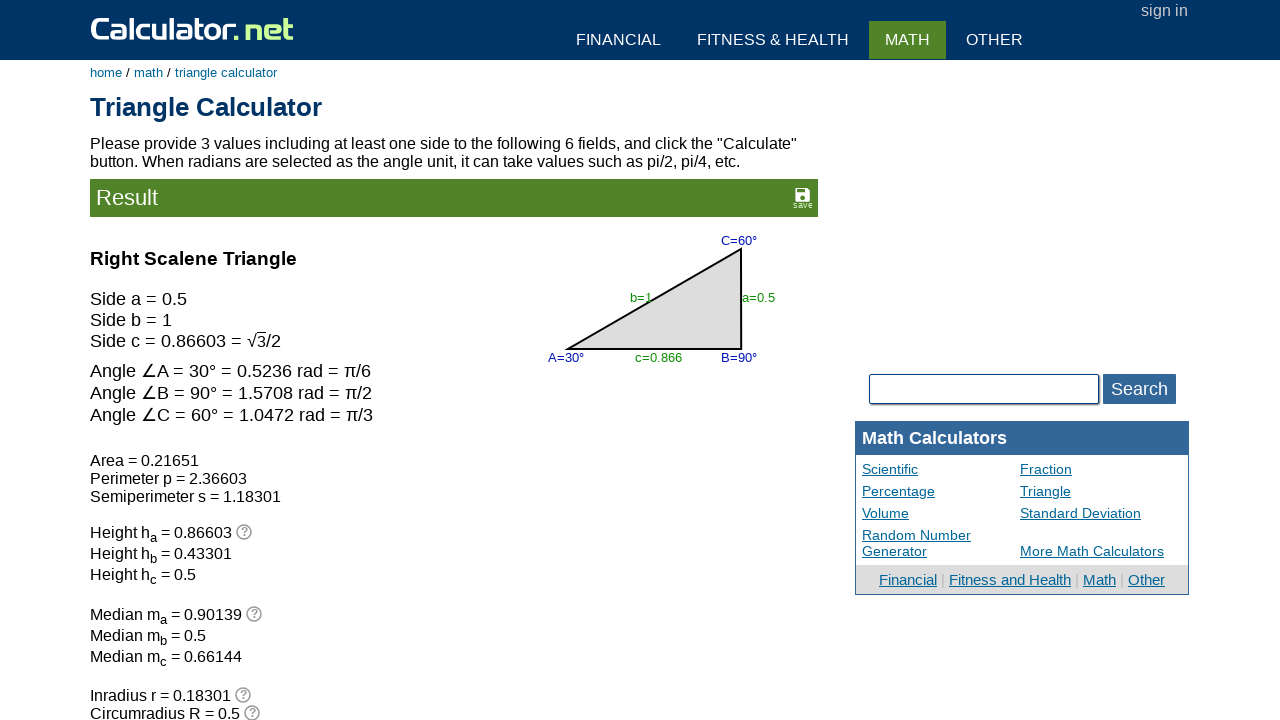